Tests dropdown combo tree selections by selecting various options from multi-selection and single-selection dropdown menus

Starting URL: https://www.jqueryscript.net/demo/Drop-Down-Combo-Tree/

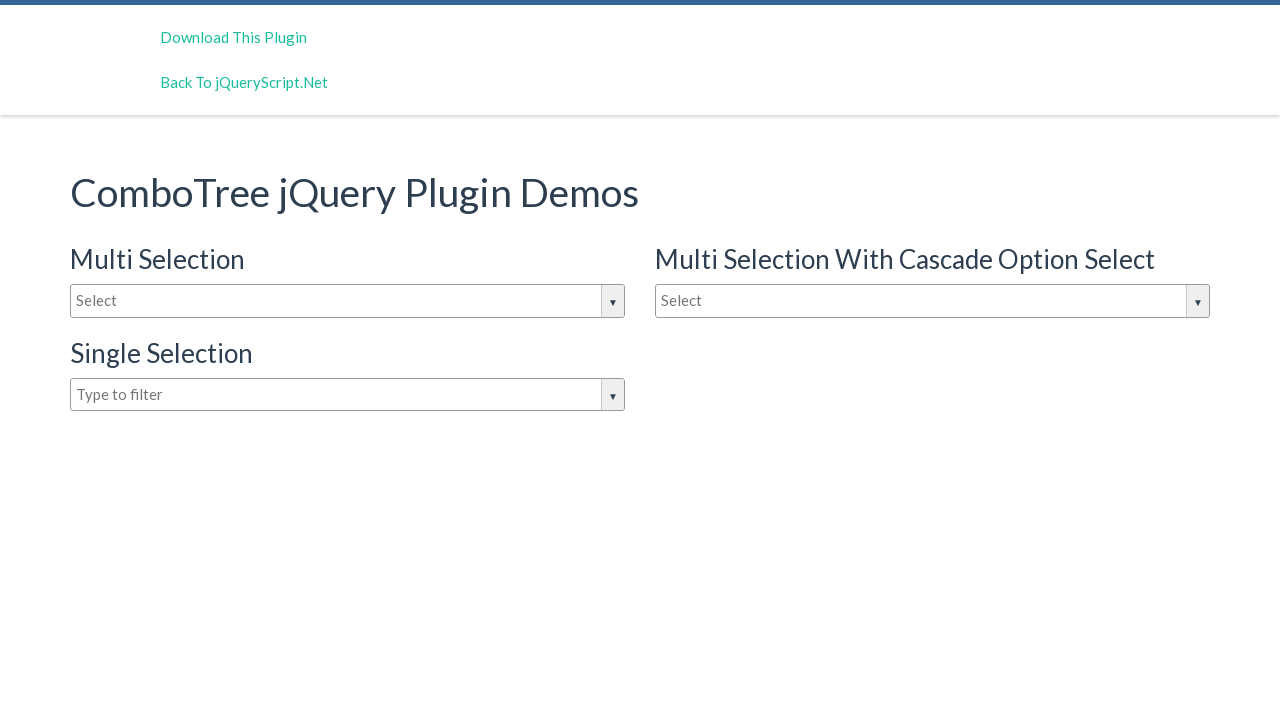

Clicked on Multi Selection dropdown menu at (348, 301) on input#justAnInputBox
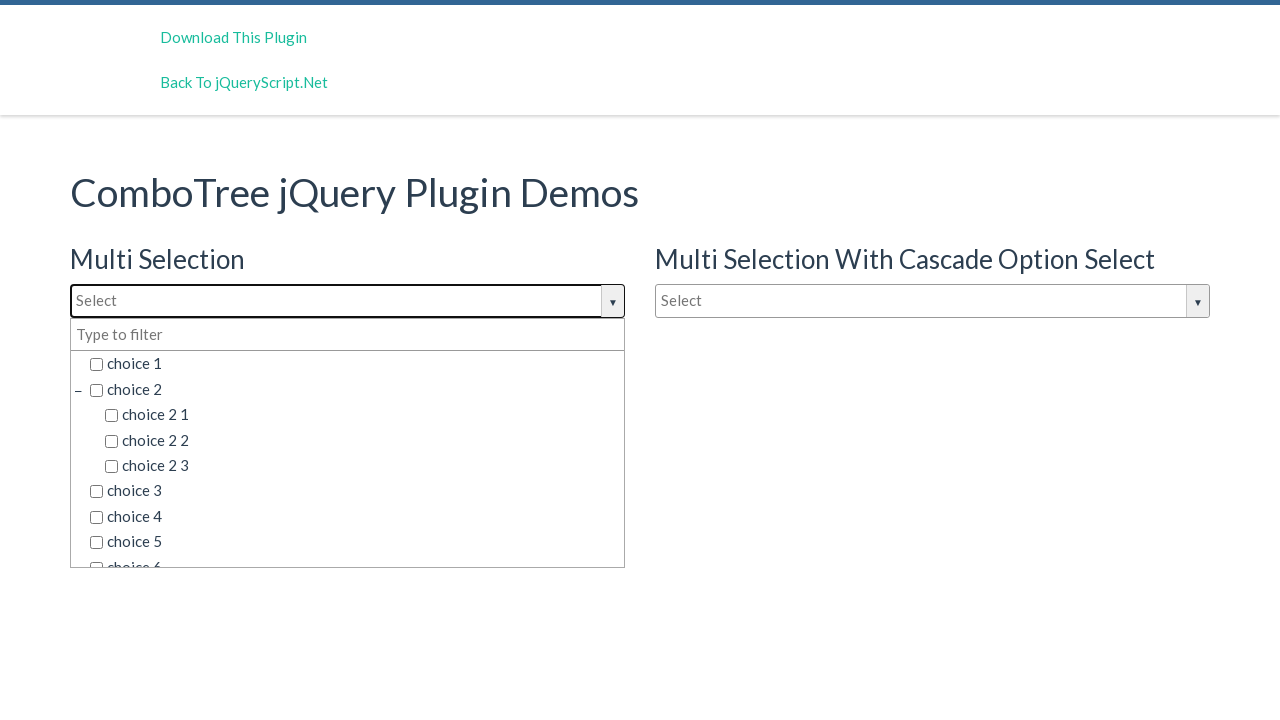

Selected choice 2 from Multi Selection menu at (362, 415) on (//span[@data-id='10'])[1]
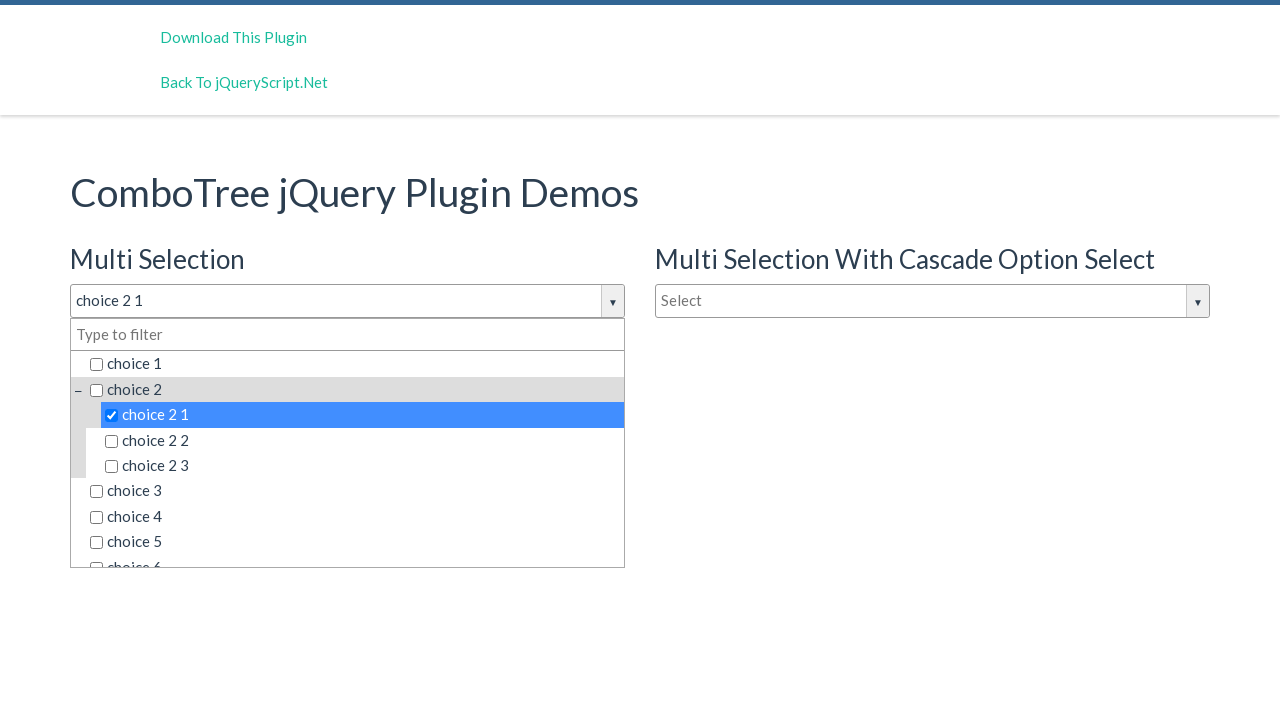

Clicked on Multi Selection With Cascade Option Select menu at (932, 301) on input#justAnInputBox1
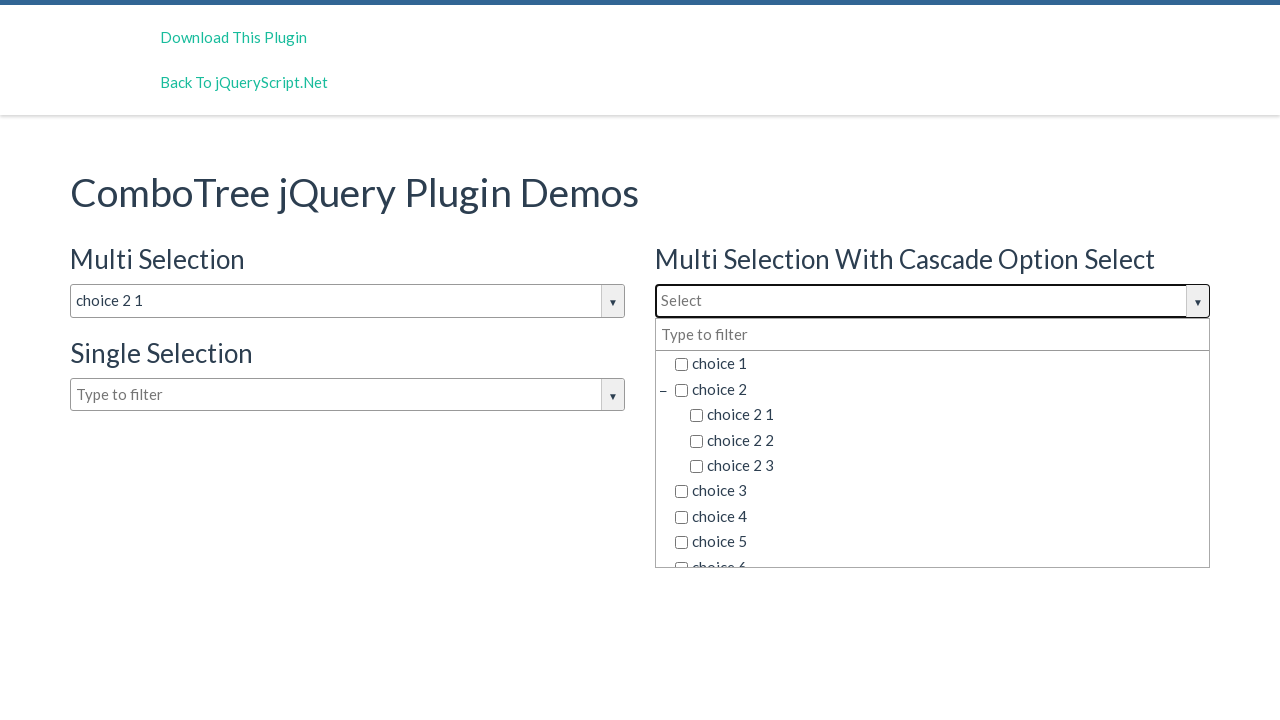

Selected choice 2 3 from cascade menu at (948, 466) on (//span[@data-id='12'])[2]
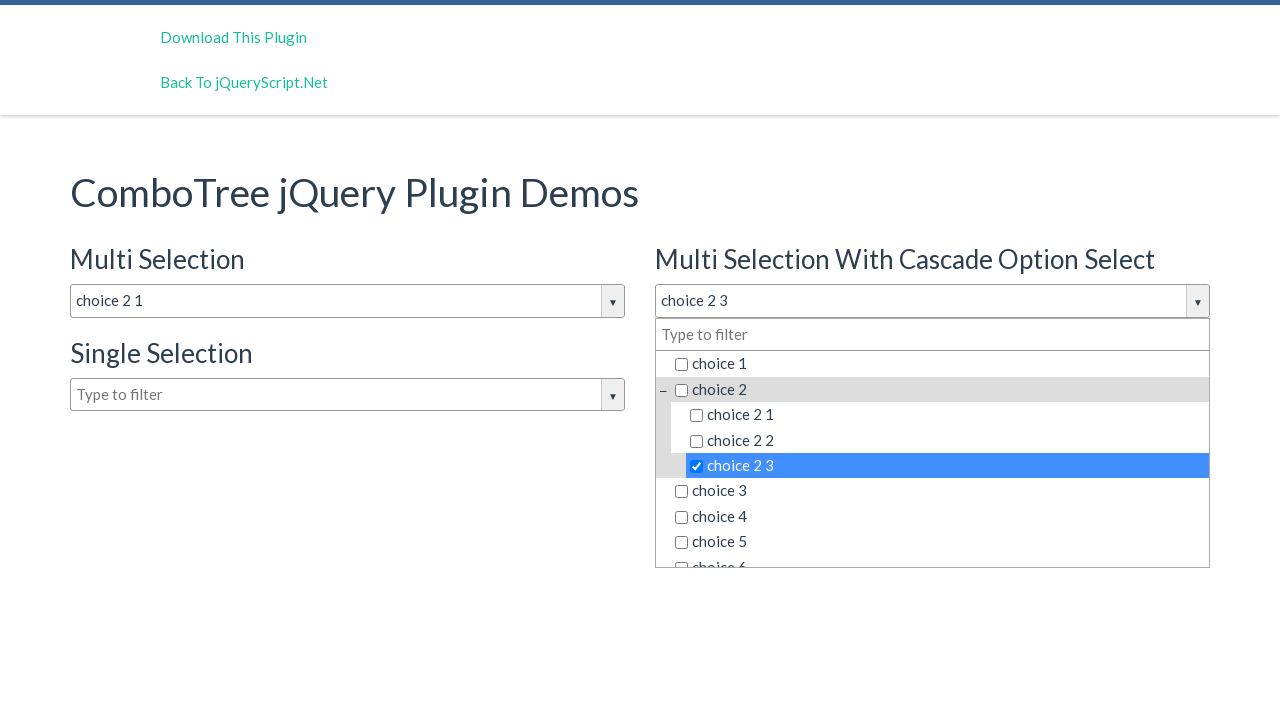

Clicked on Single Selection dropdown menu at (348, 395) on input#justAnotherInputBox
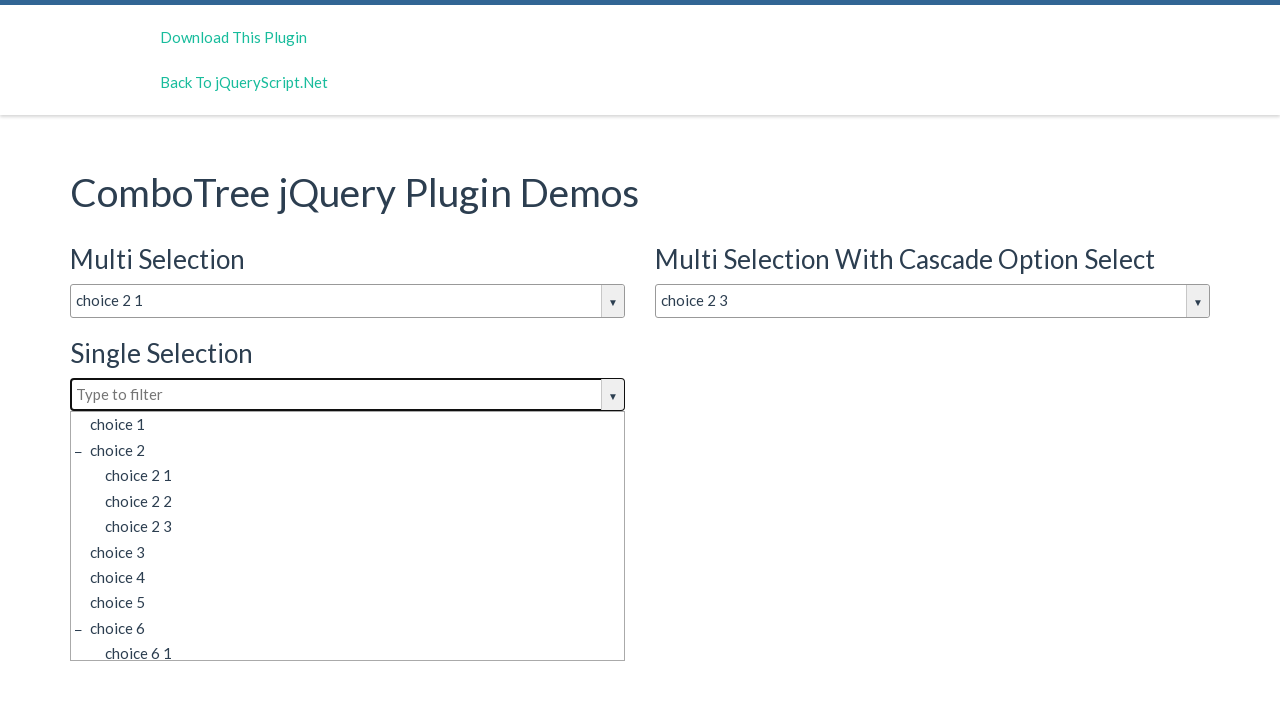

Selected choice 6 2 1 from single selection menu at (370, 572) on (//span[@data-id='510'])[3]
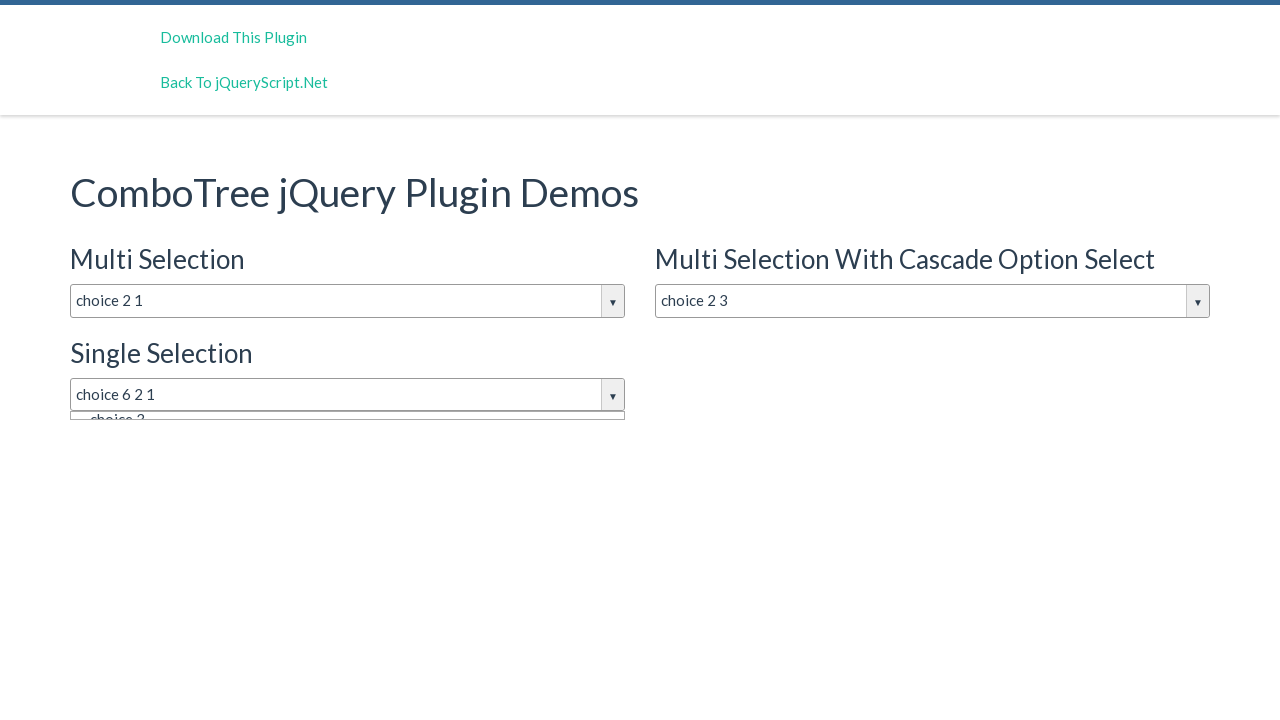

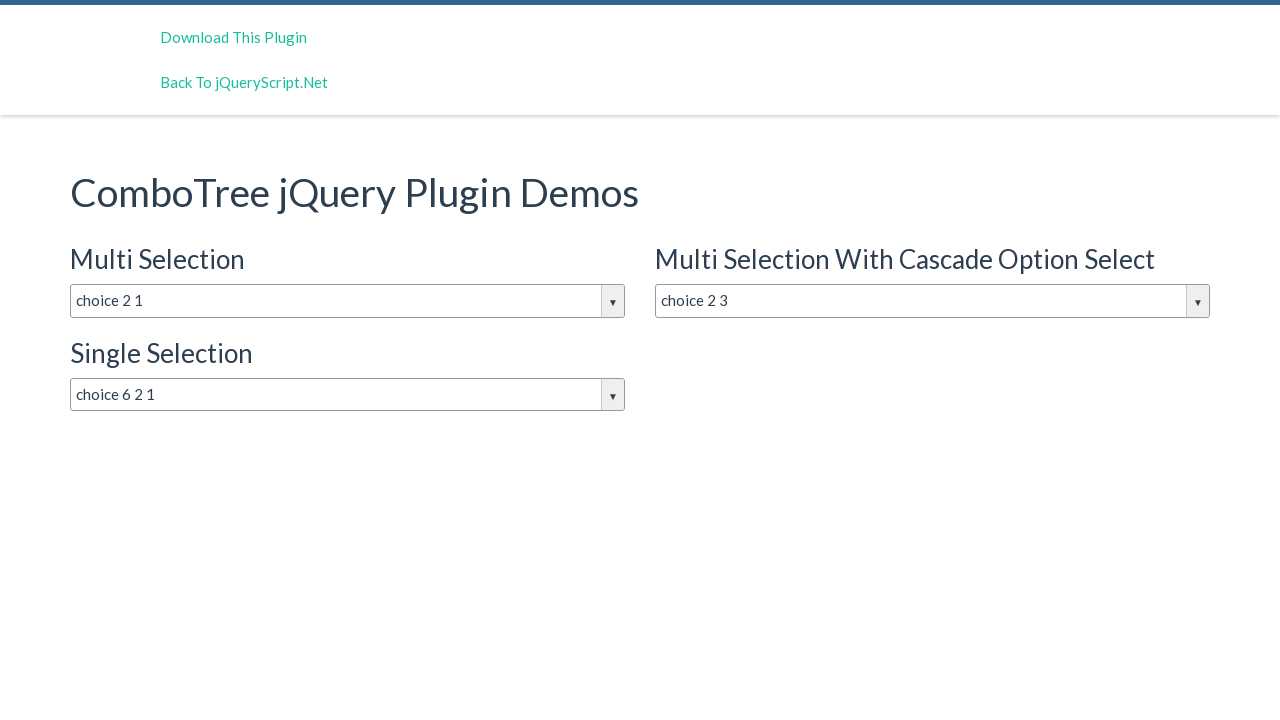